Tests jQuery UI autocomplete functionality by typing a letter and verifying that autocomplete suggestions appear

Starting URL: https://jqueryui.com/autocomplete/

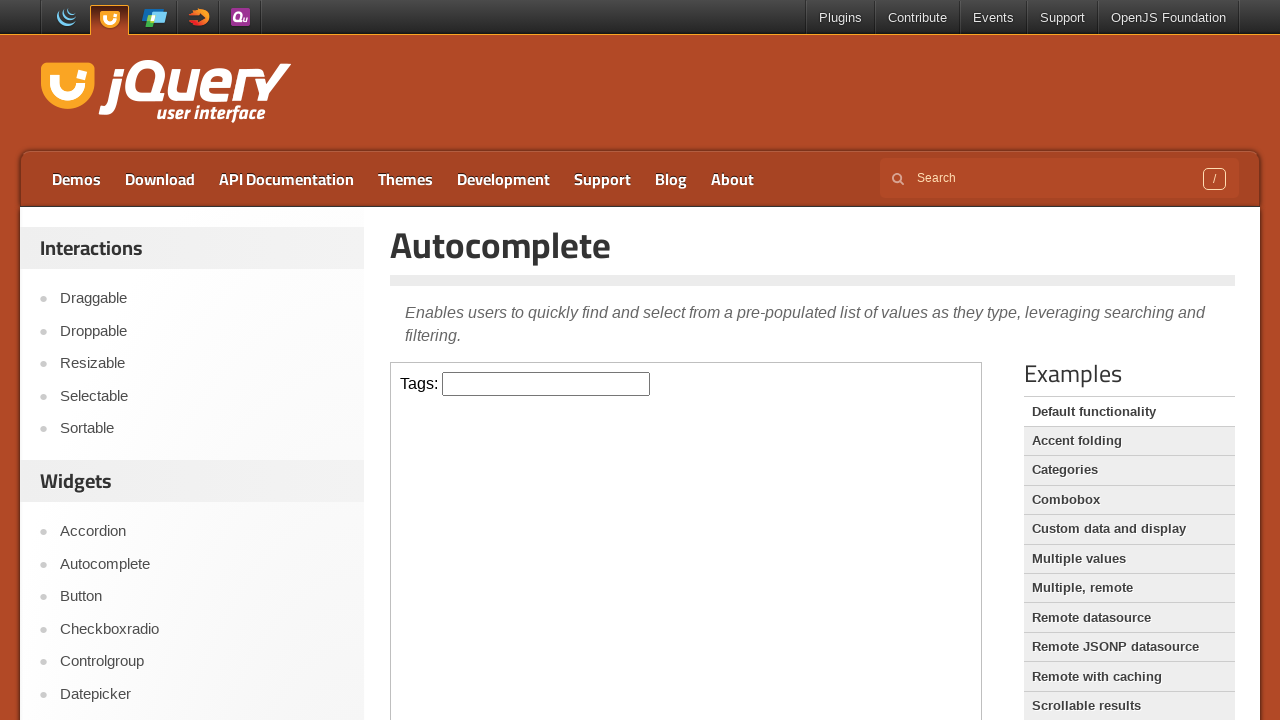

Located the iframe containing the autocomplete demo
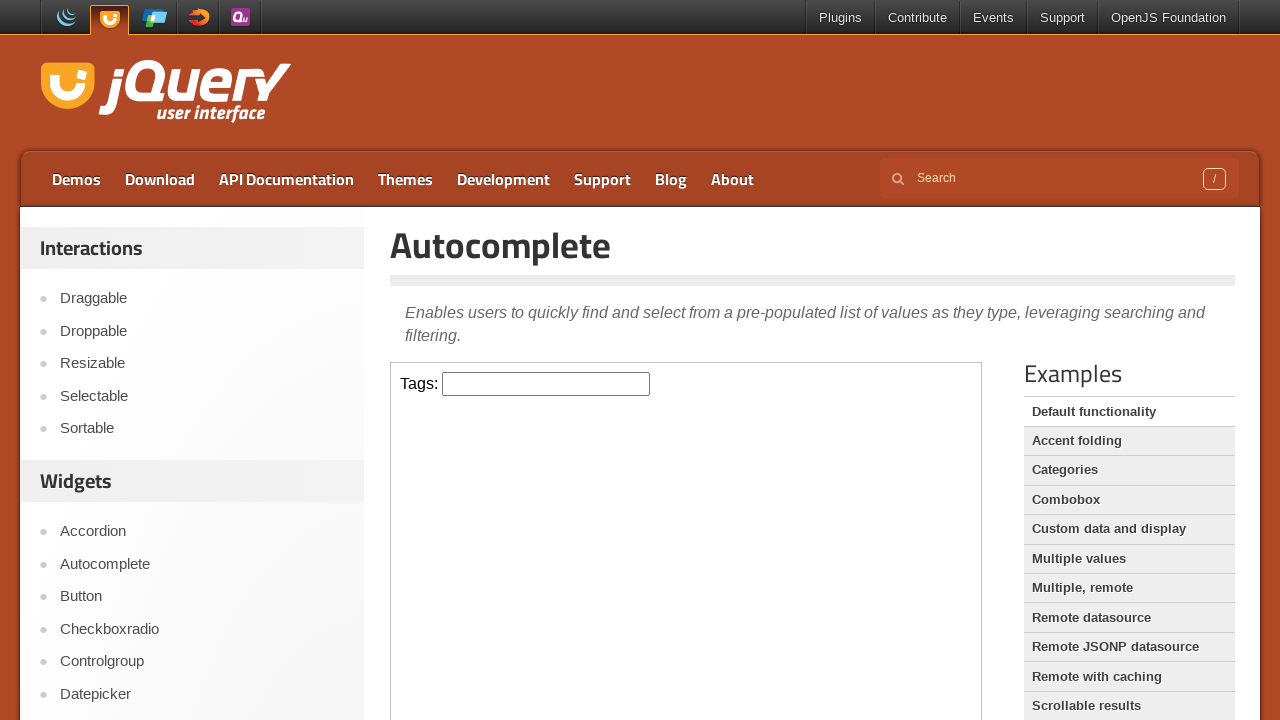

Typed 'a' in the autocomplete input field on iframe >> nth=0 >> internal:control=enter-frame >> input#tags
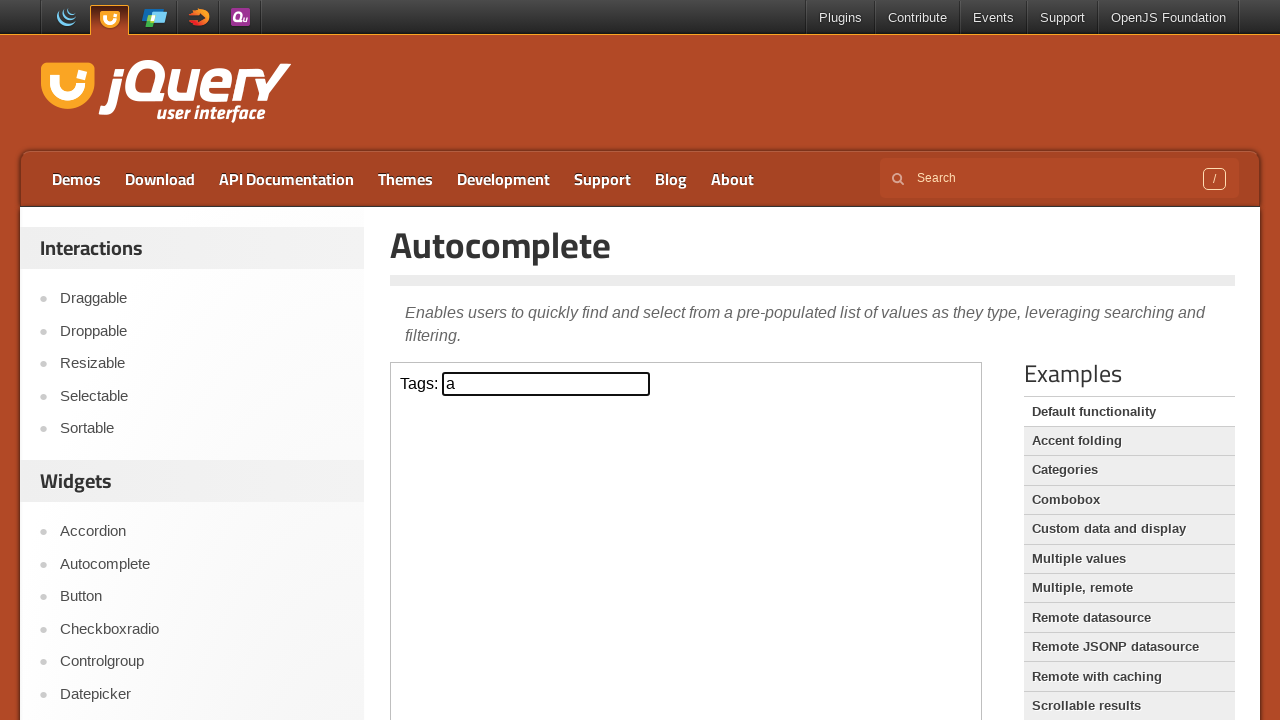

Autocomplete suggestions appeared and became visible
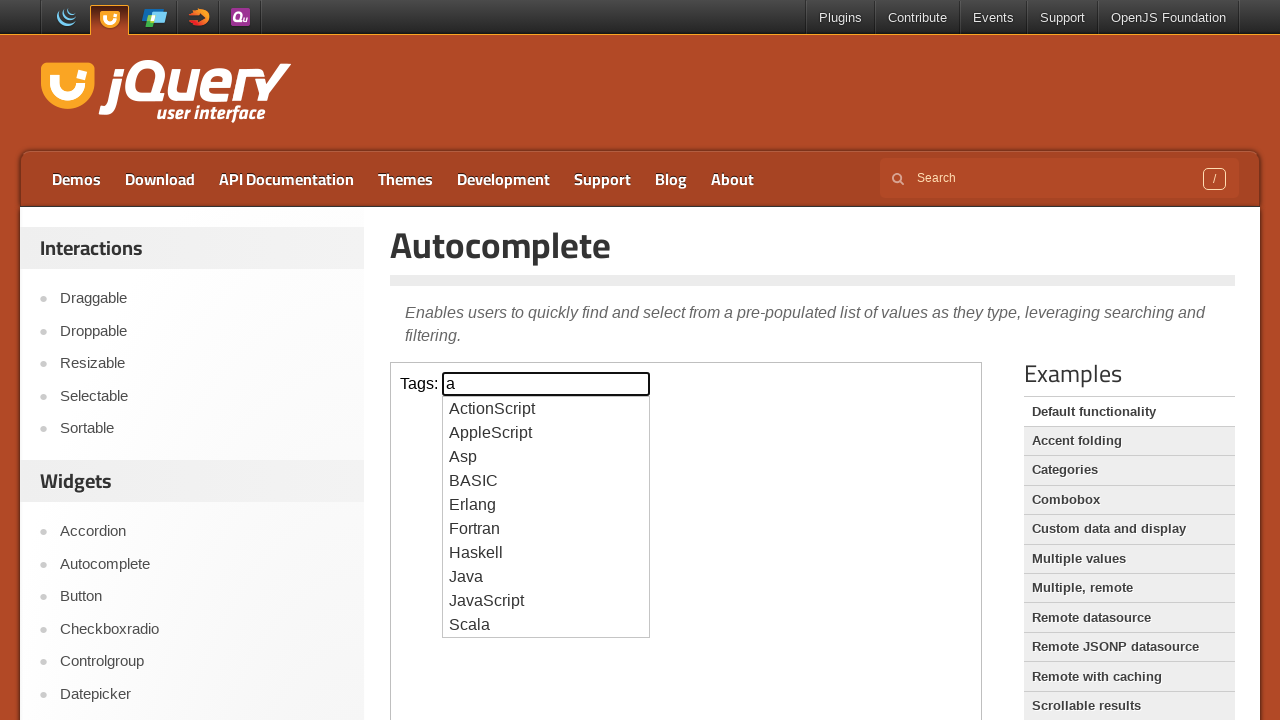

Retrieved all autocomplete suggestion items
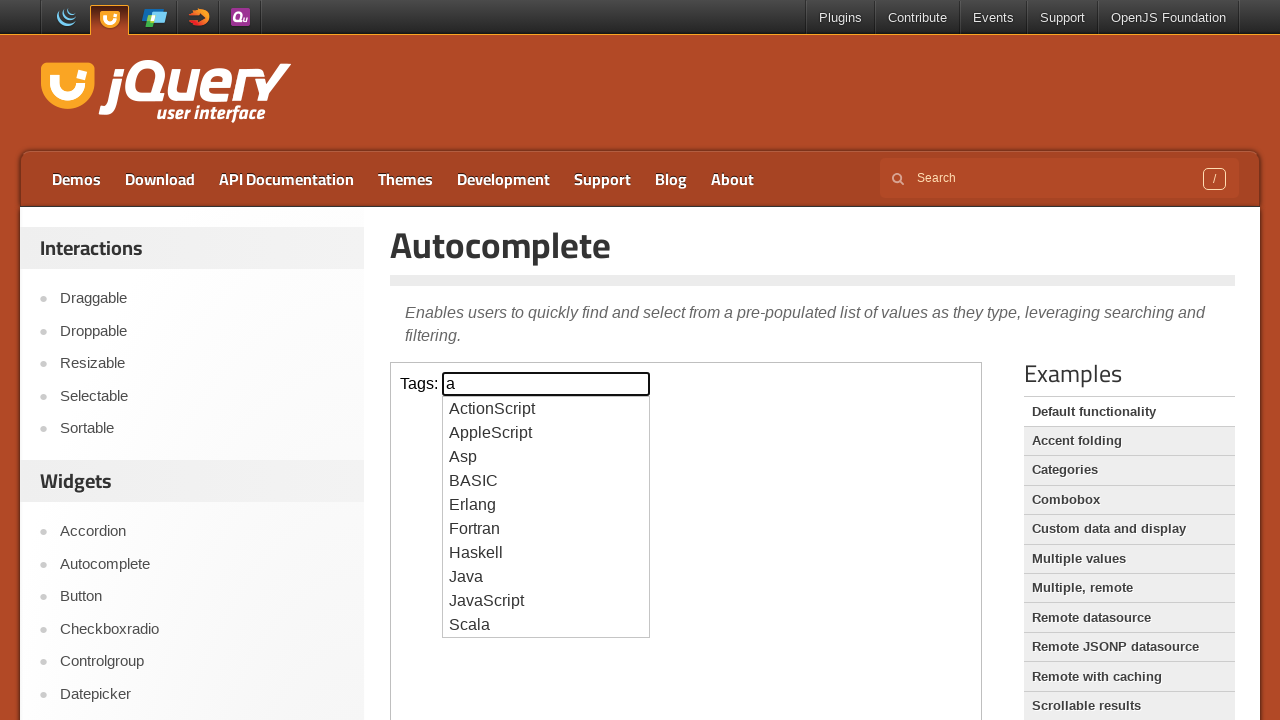

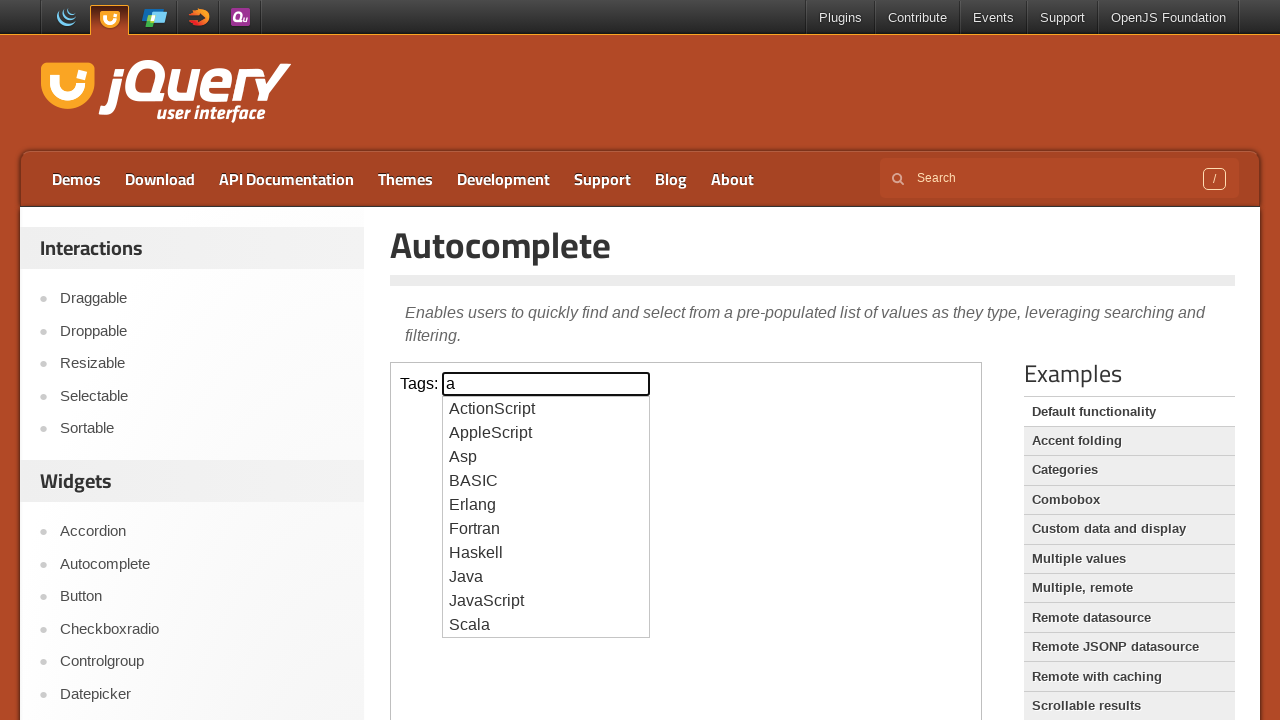